Tests filtering to display only active (incomplete) todo items

Starting URL: https://demo.playwright.dev/todomvc

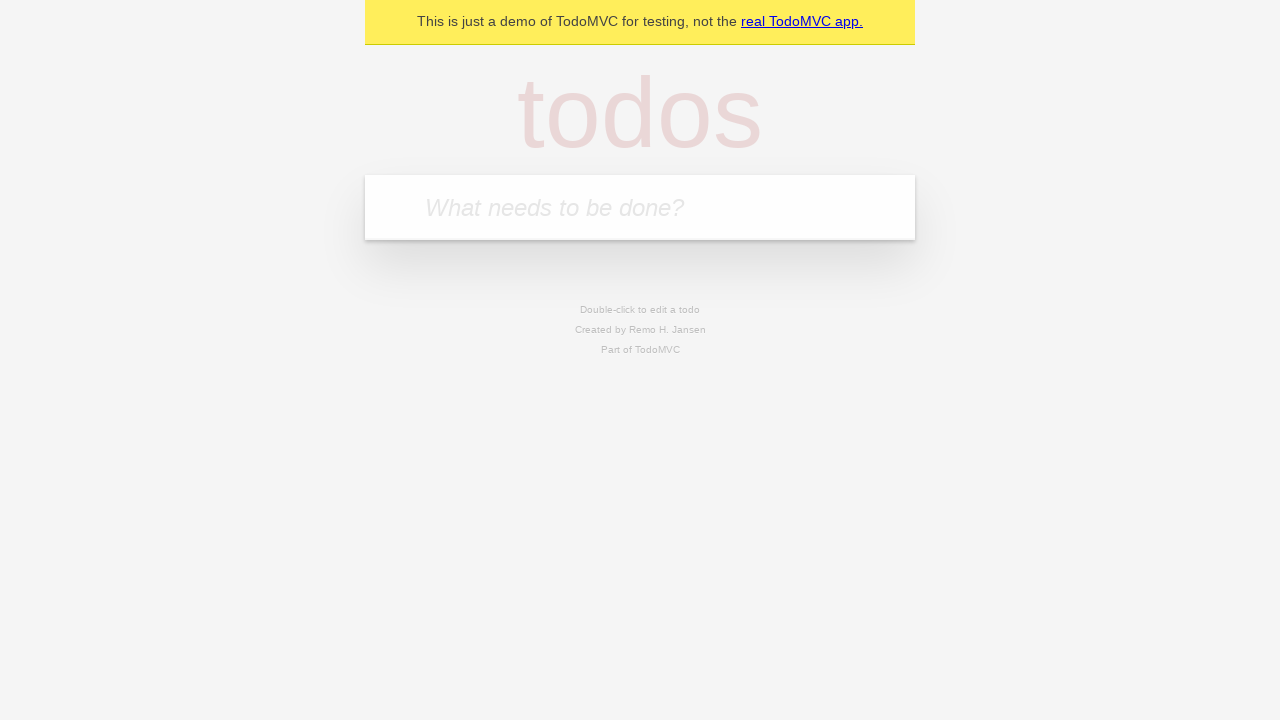

Filled todo input with 'buy some cheese' on internal:attr=[placeholder="What needs to be done?"i]
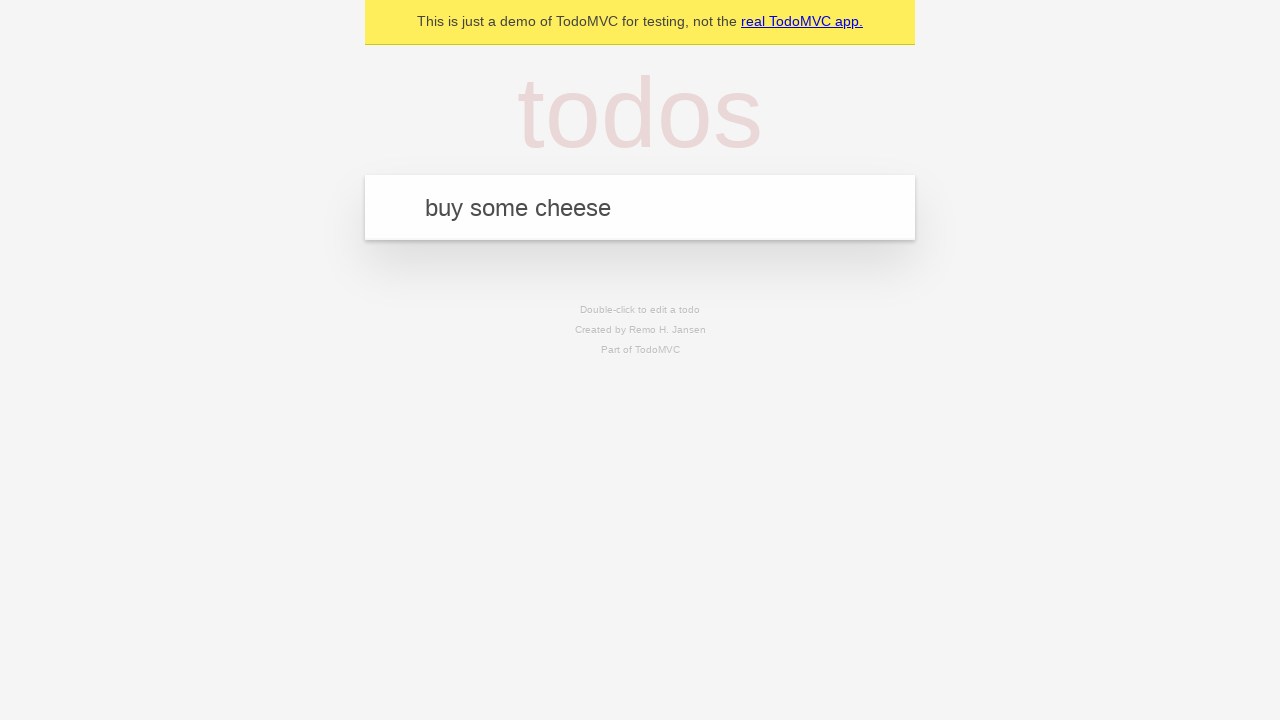

Pressed Enter to add todo 'buy some cheese' on internal:attr=[placeholder="What needs to be done?"i]
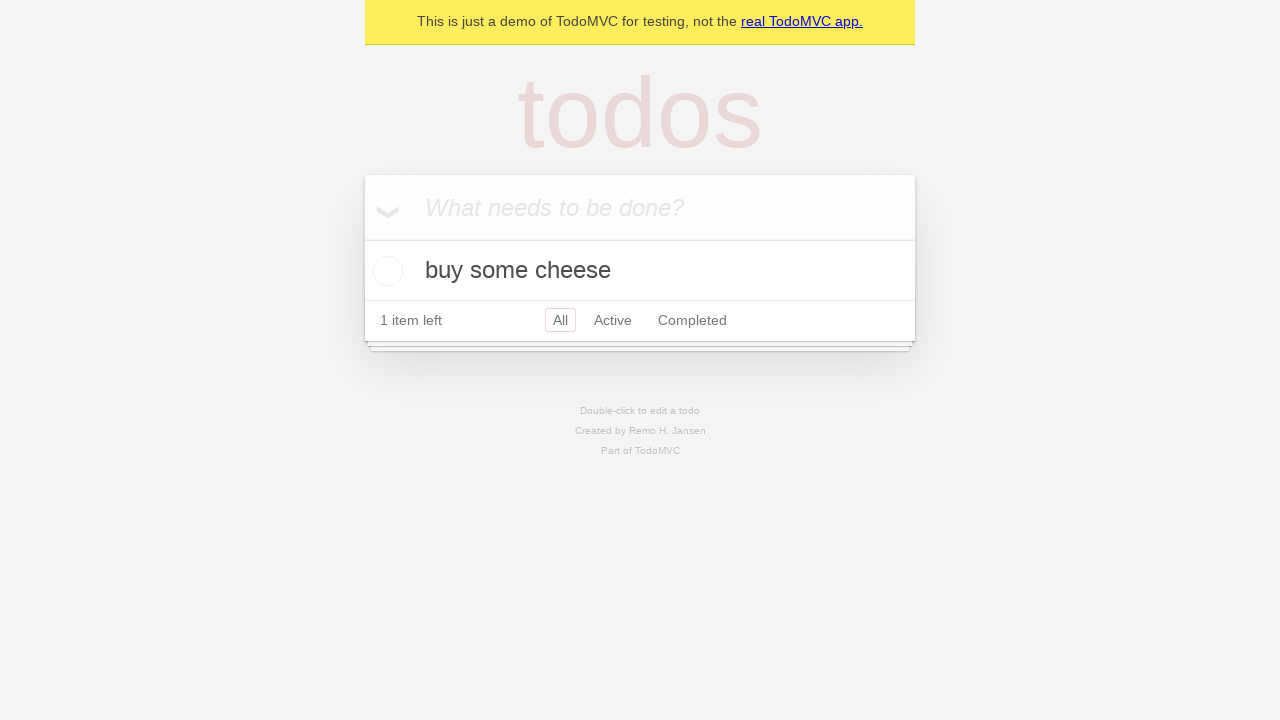

Filled todo input with 'feed the cat' on internal:attr=[placeholder="What needs to be done?"i]
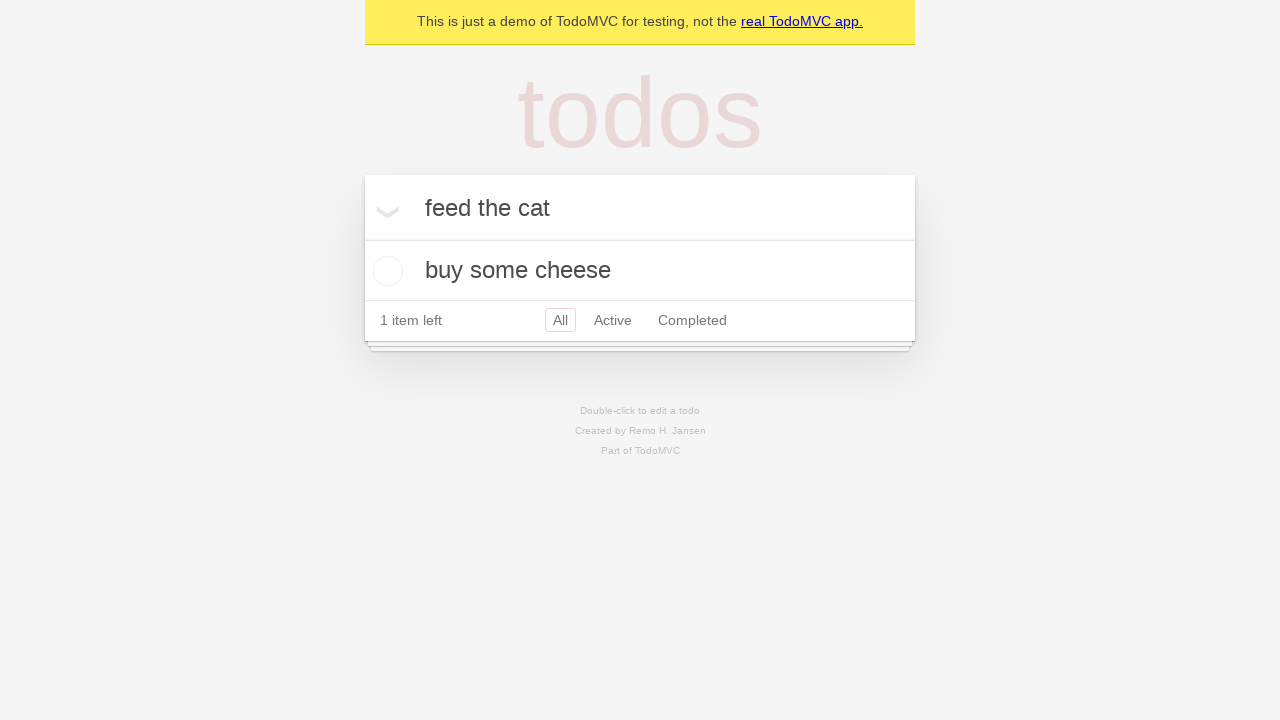

Pressed Enter to add todo 'feed the cat' on internal:attr=[placeholder="What needs to be done?"i]
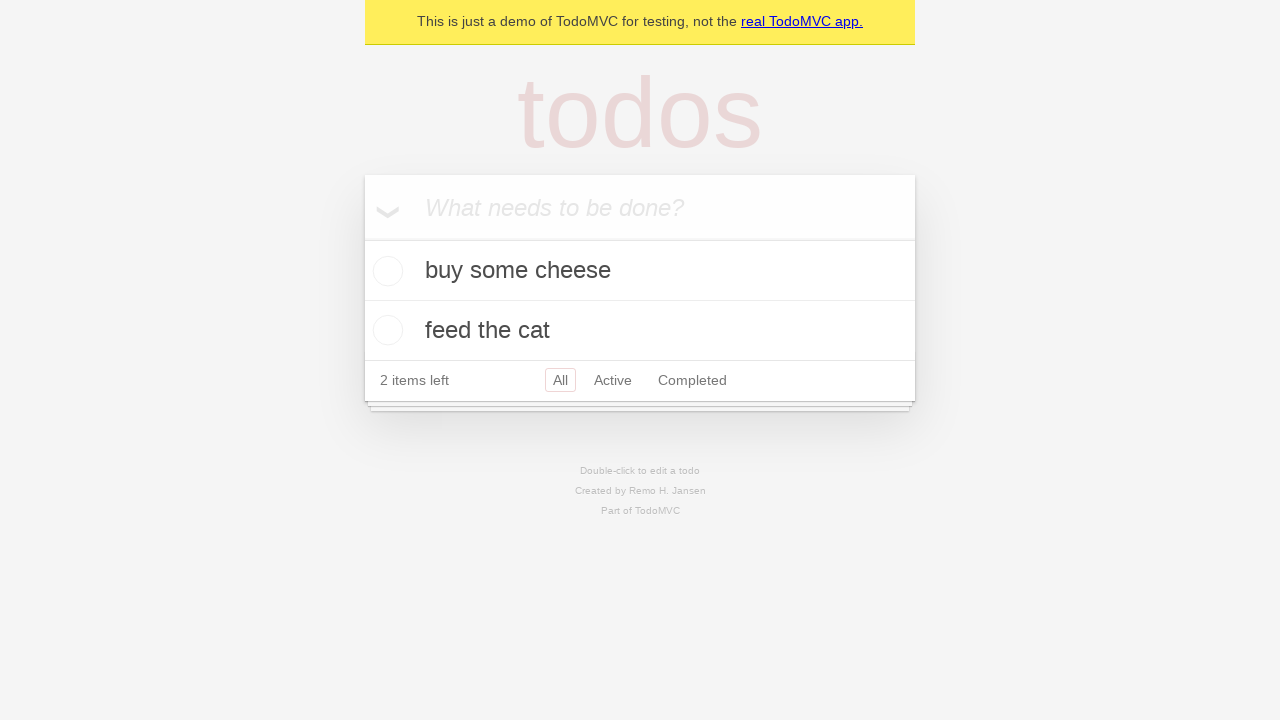

Filled todo input with 'book a doctors appointment' on internal:attr=[placeholder="What needs to be done?"i]
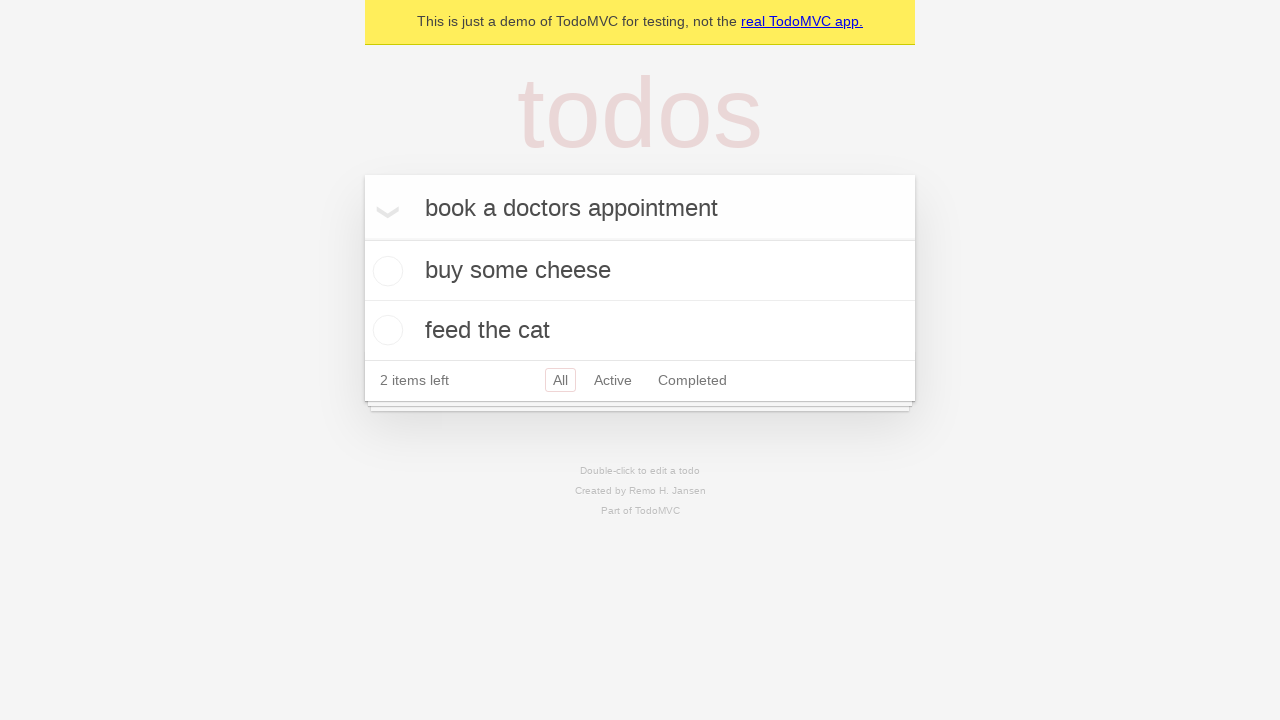

Pressed Enter to add todo 'book a doctors appointment' on internal:attr=[placeholder="What needs to be done?"i]
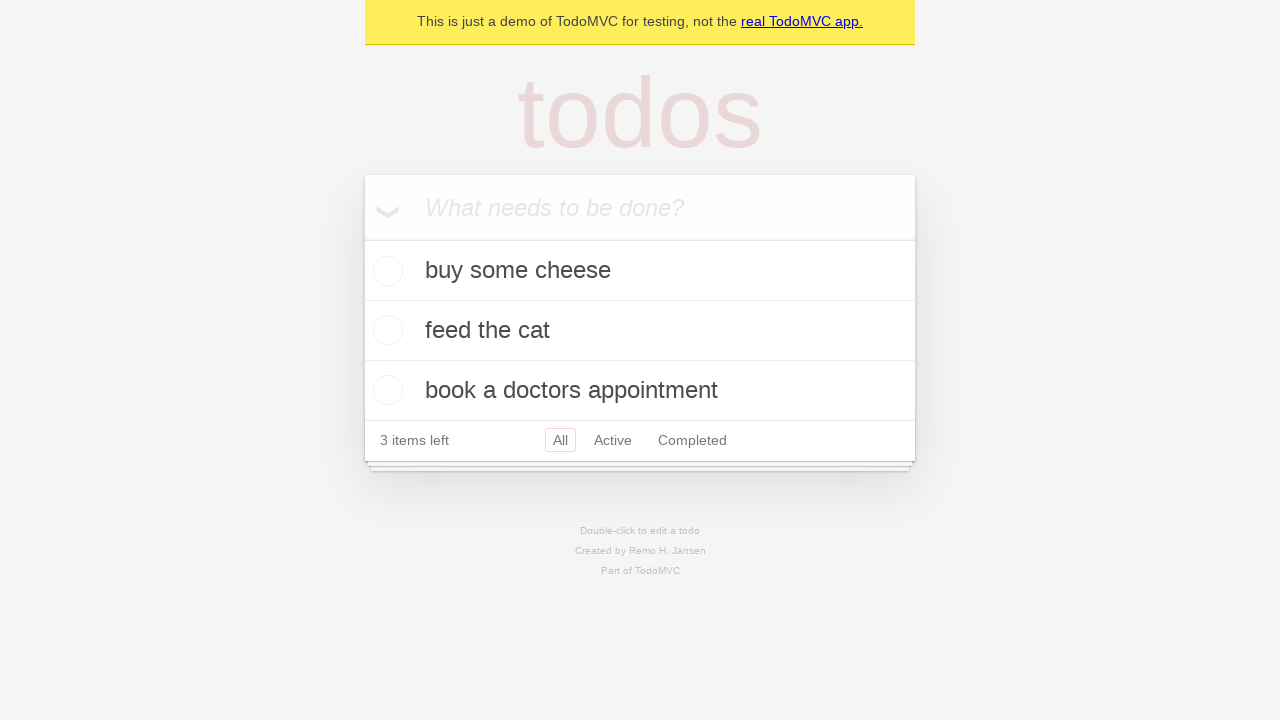

Located todo items
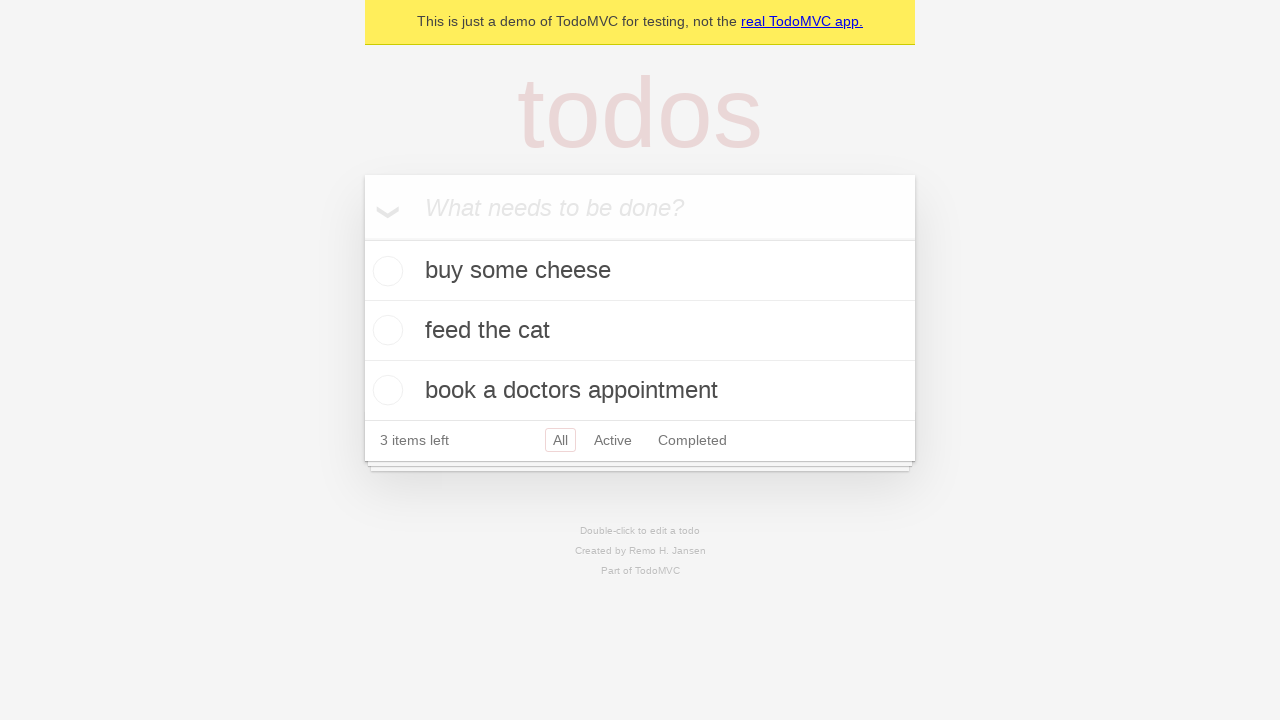

Checked the second todo item to mark it complete at (385, 330) on internal:testid=[data-testid="todo-item"s] >> nth=1 >> internal:role=checkbox
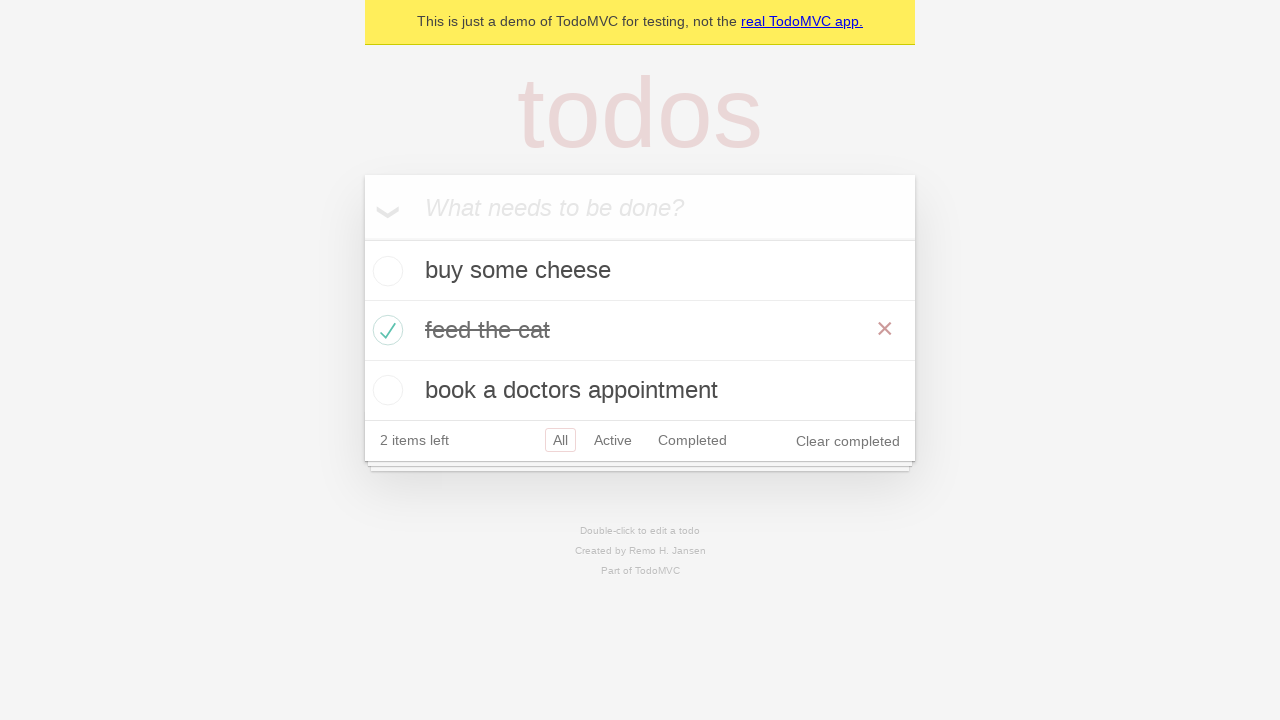

Clicked 'Active' filter to display only incomplete items at (613, 440) on internal:role=link[name="Active"i]
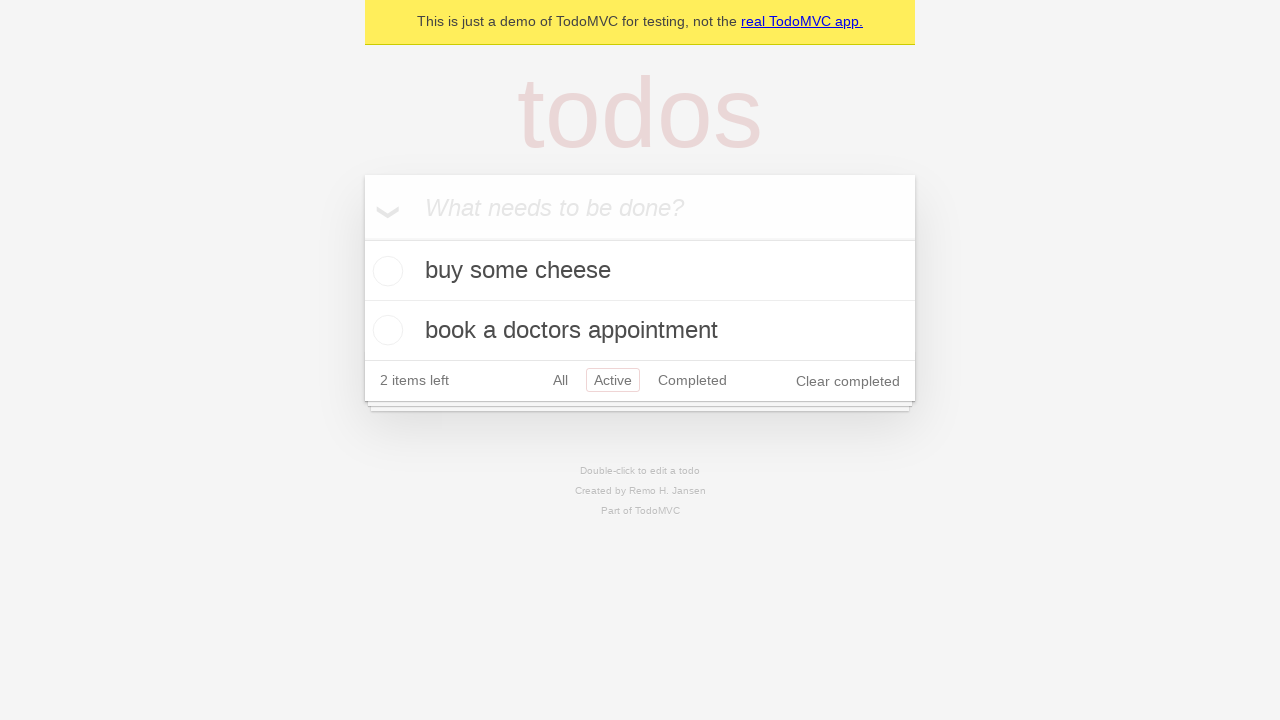

Verified that 2 active todo items are displayed
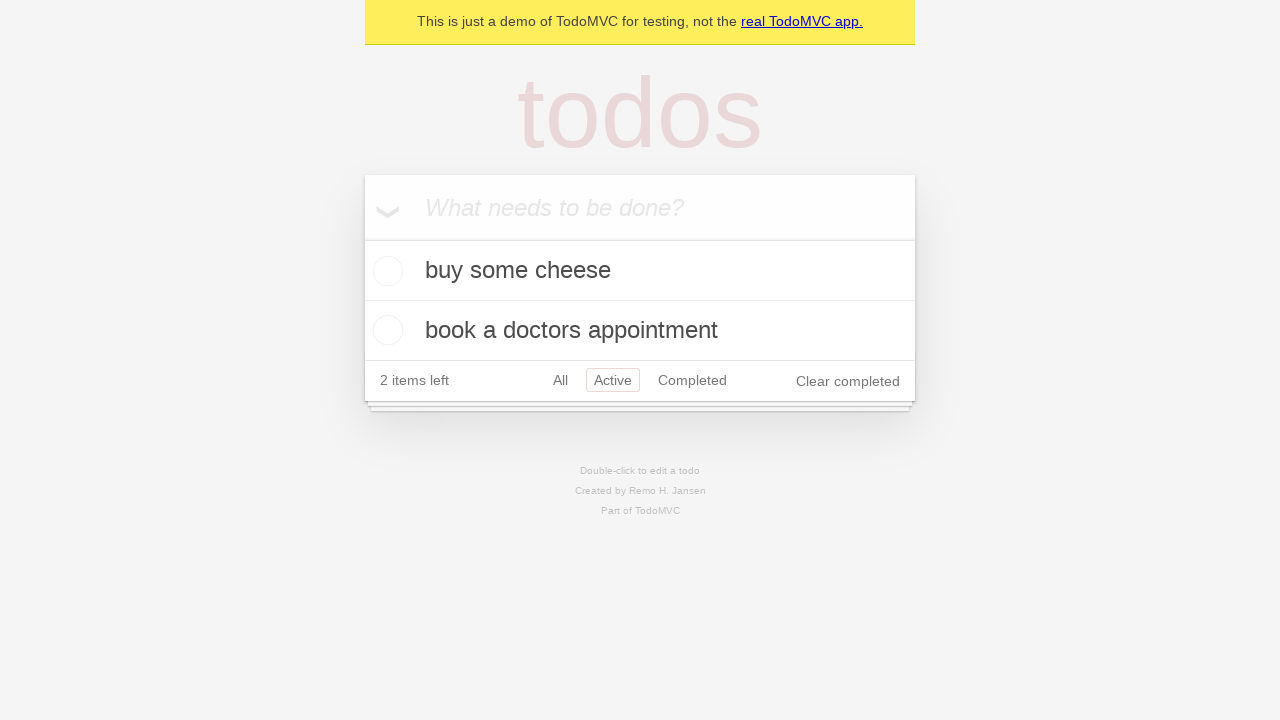

Verified active items are 'buy some cheese' and 'book a doctors appointment'
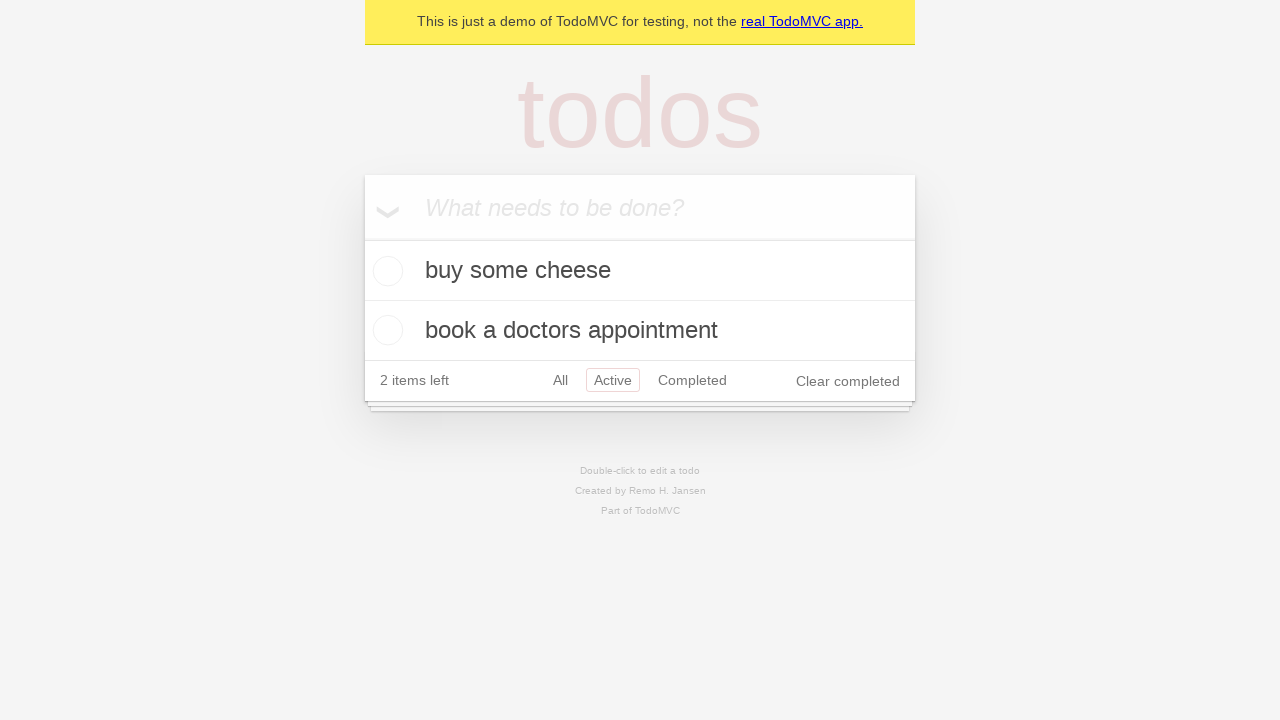

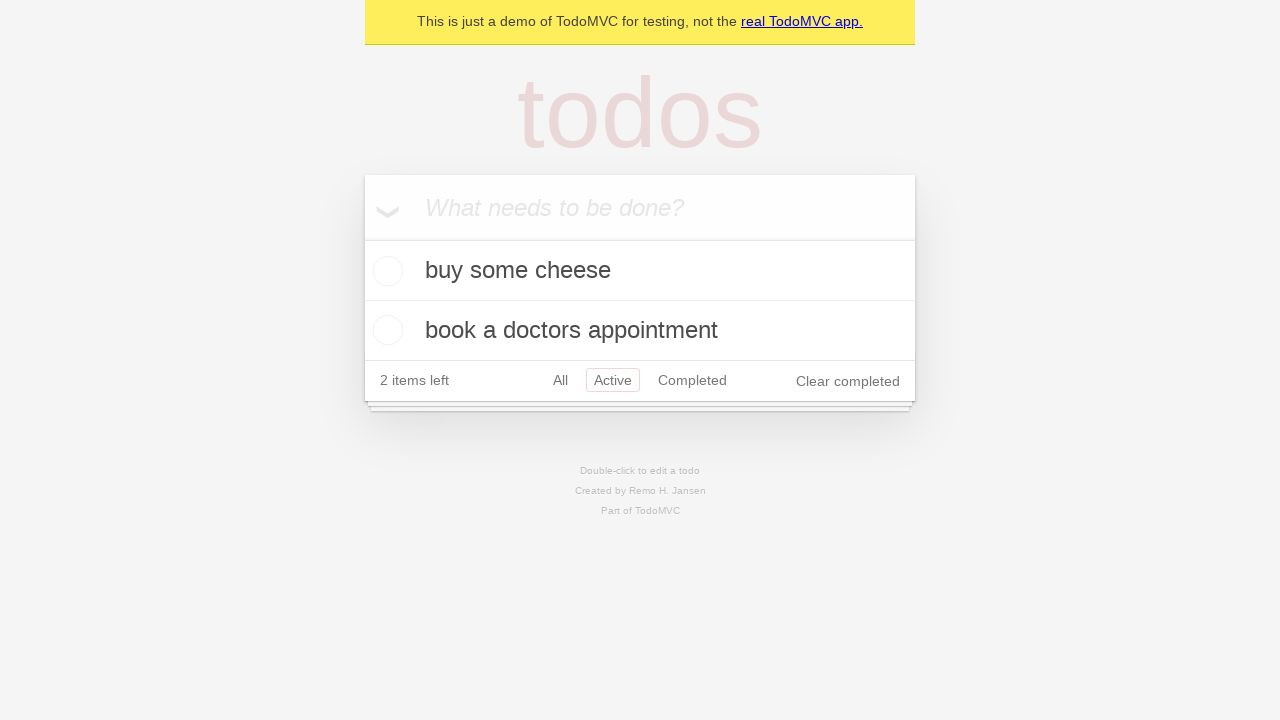